Tests state dropdown selection functionality by selecting different states using various methods (visible text, value, index) and verifying the final selection

Starting URL: https://practice.cydeo.com/dropdown

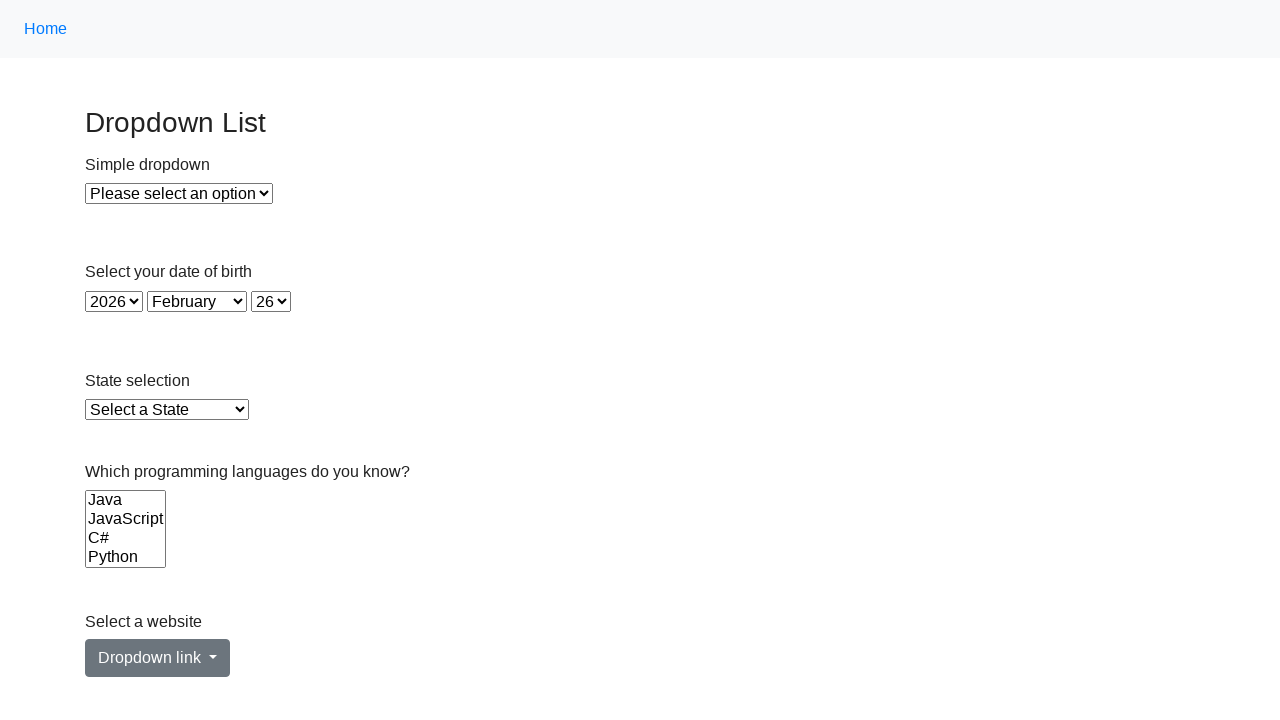

Located state dropdown element
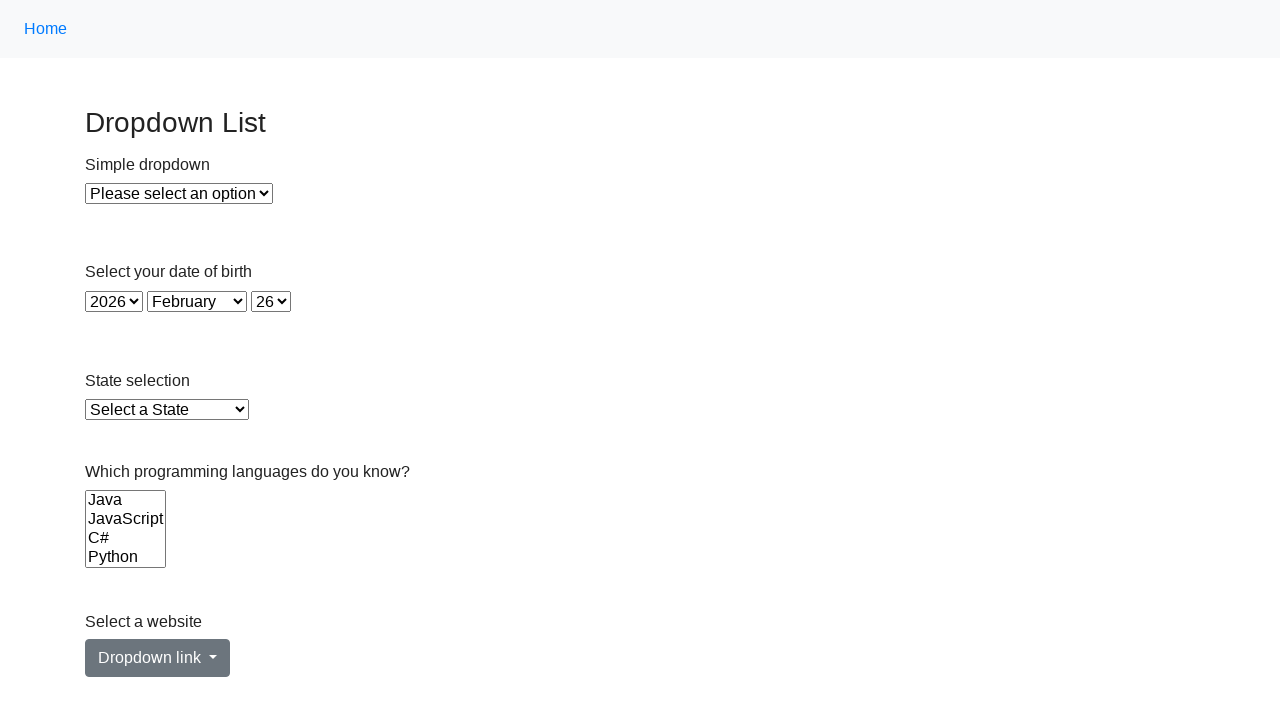

Selected Illinois by visible text from state dropdown on select#state
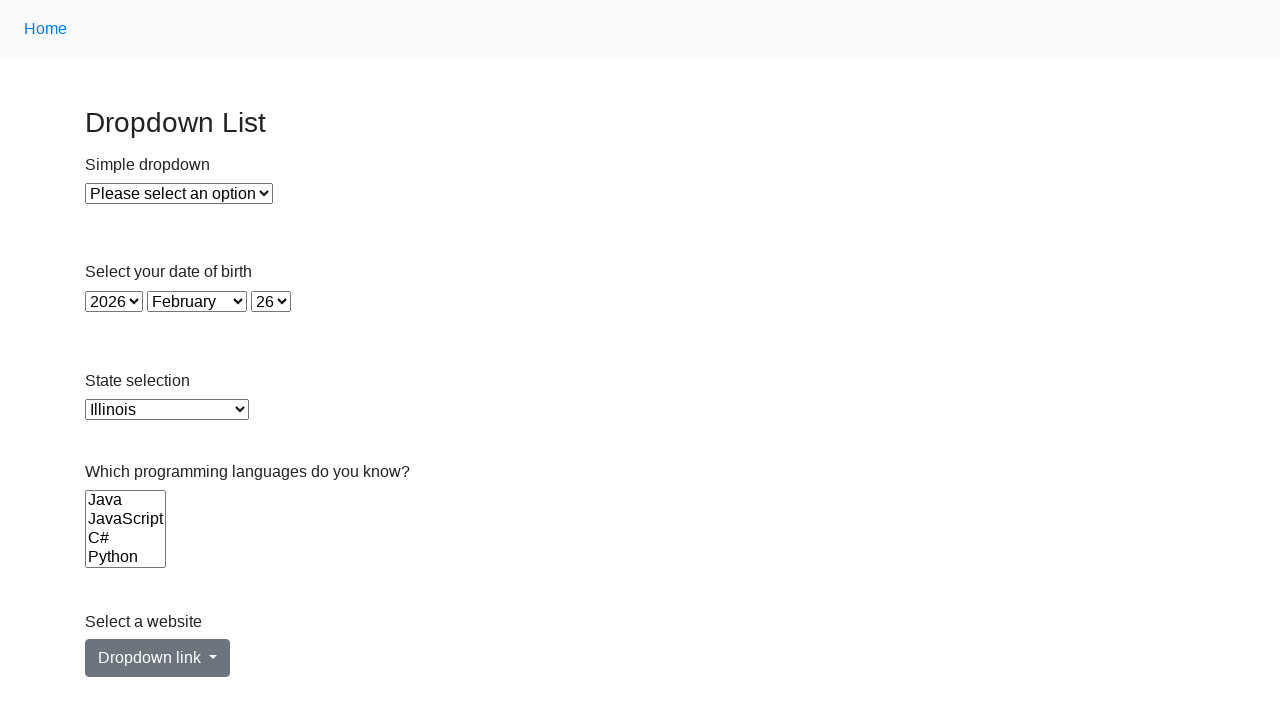

Selected Virginia by value 'VA' from state dropdown on select#state
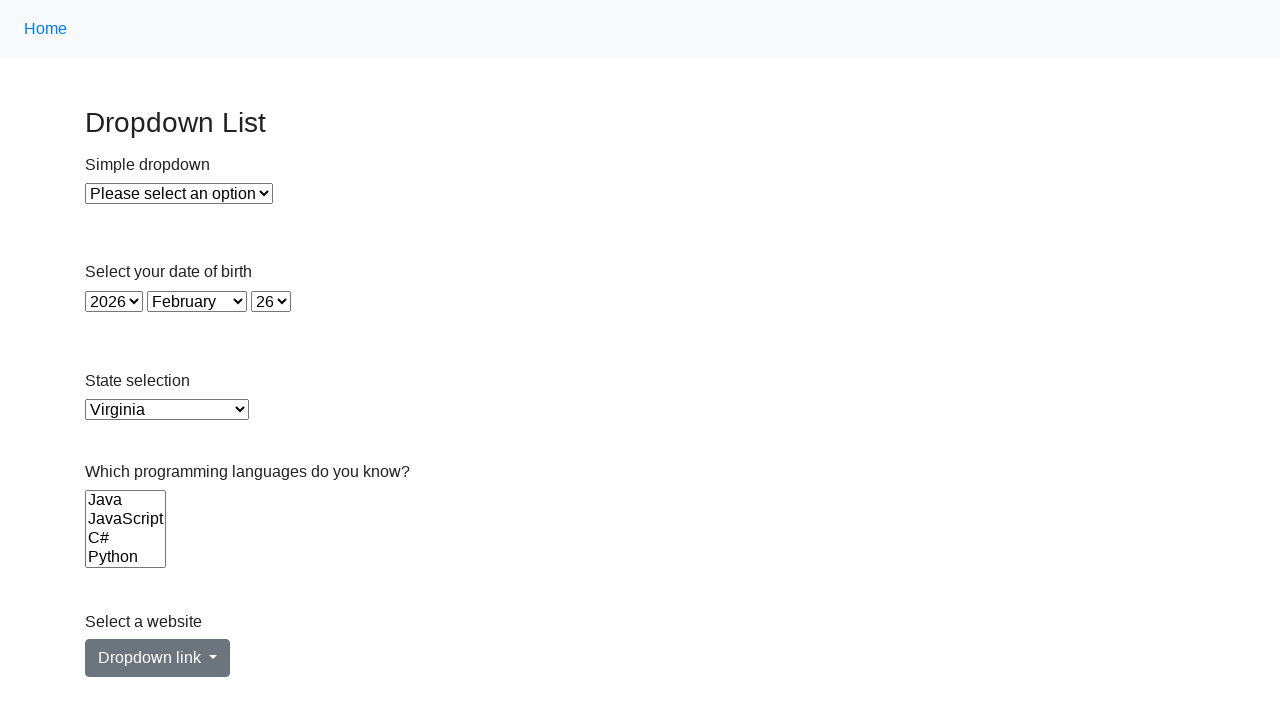

Selected California by index 5 from state dropdown on select#state
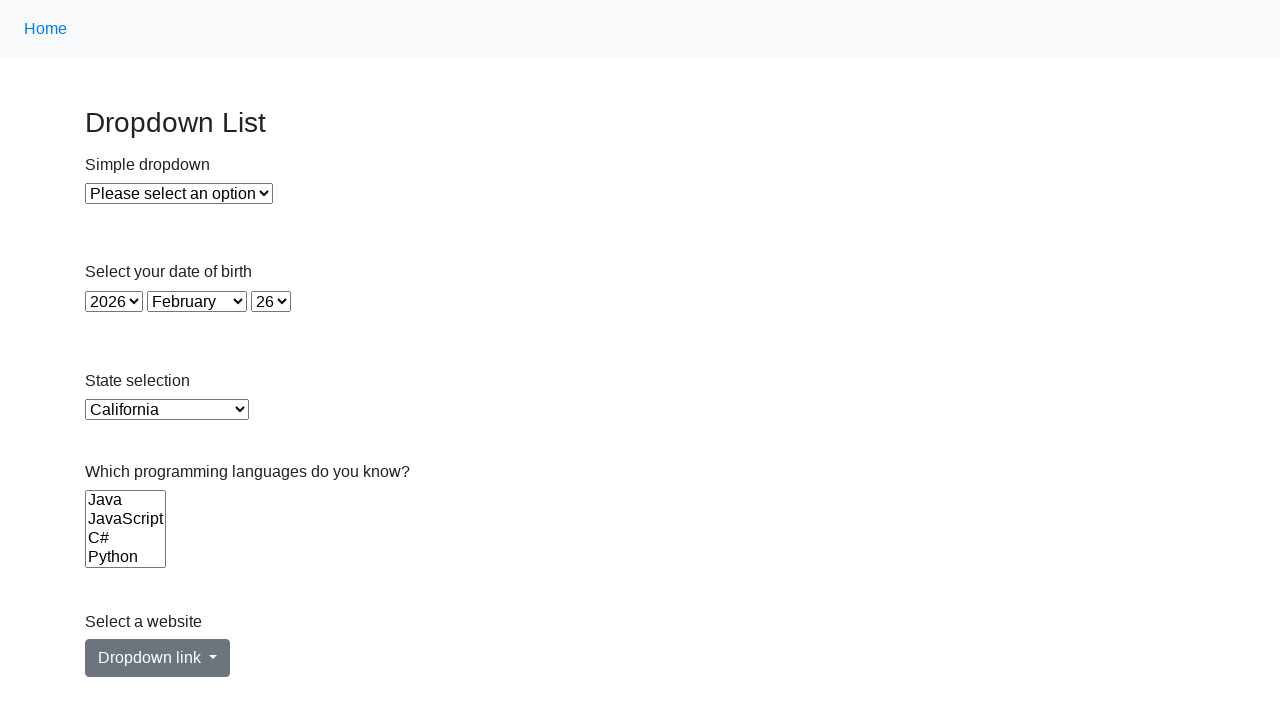

Retrieved currently selected option text from state dropdown
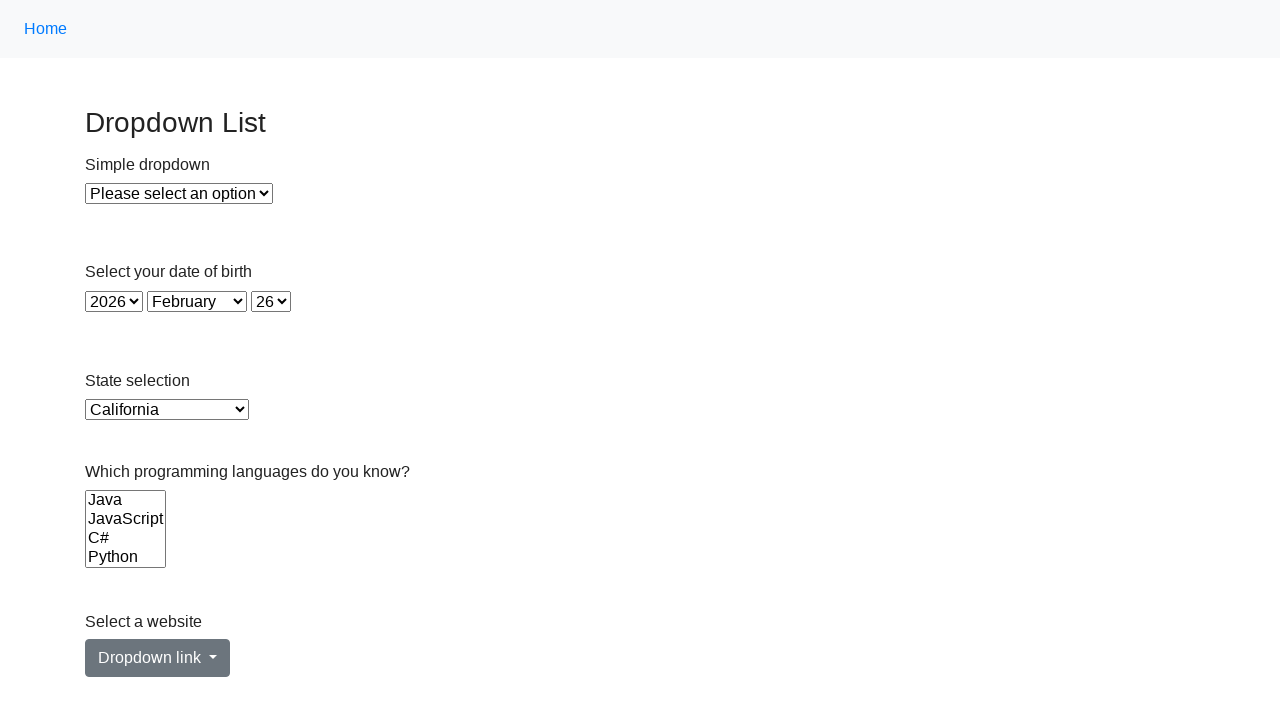

Verified final selection is California
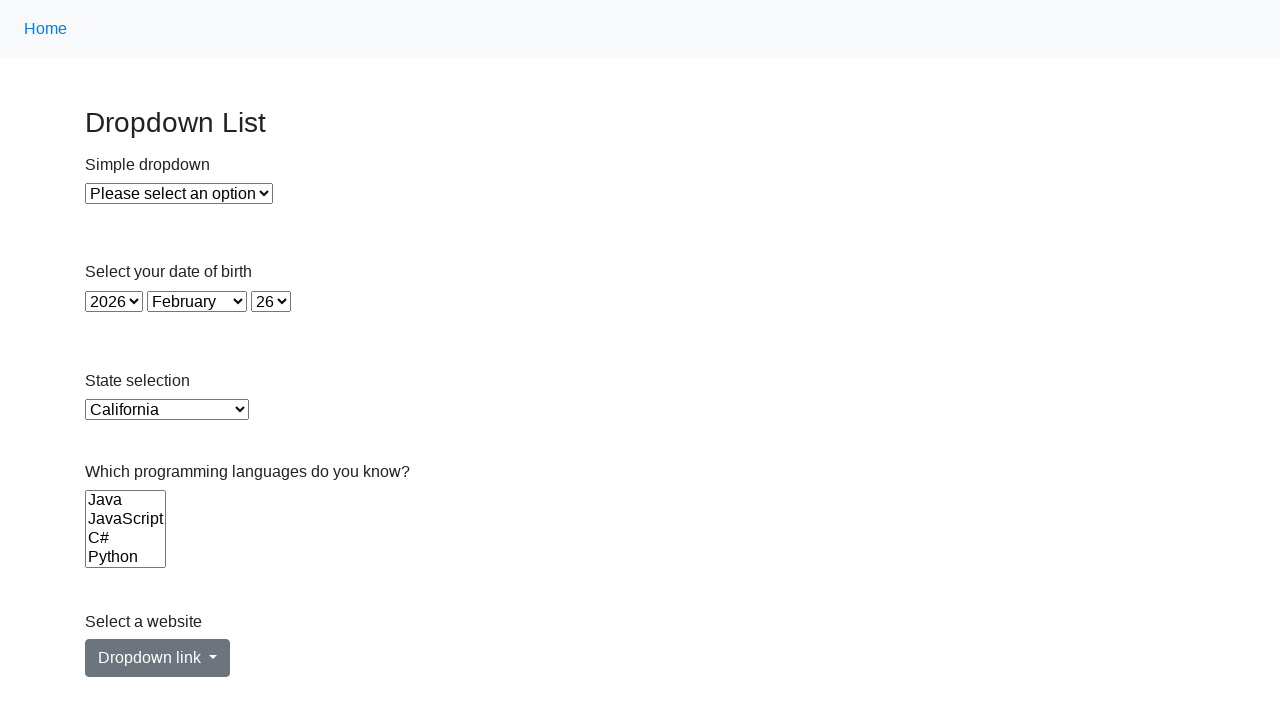

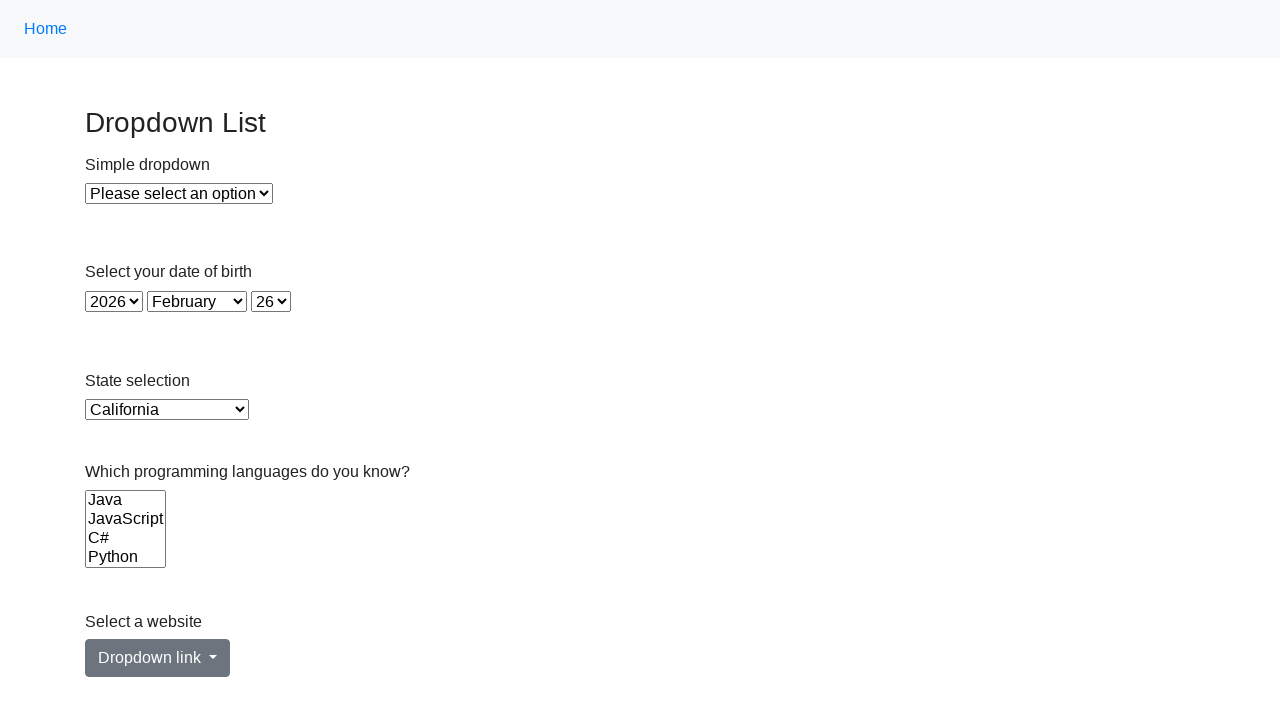